Tests that a todo item is removed when edited with an empty string

Starting URL: https://demo.playwright.dev/todomvc

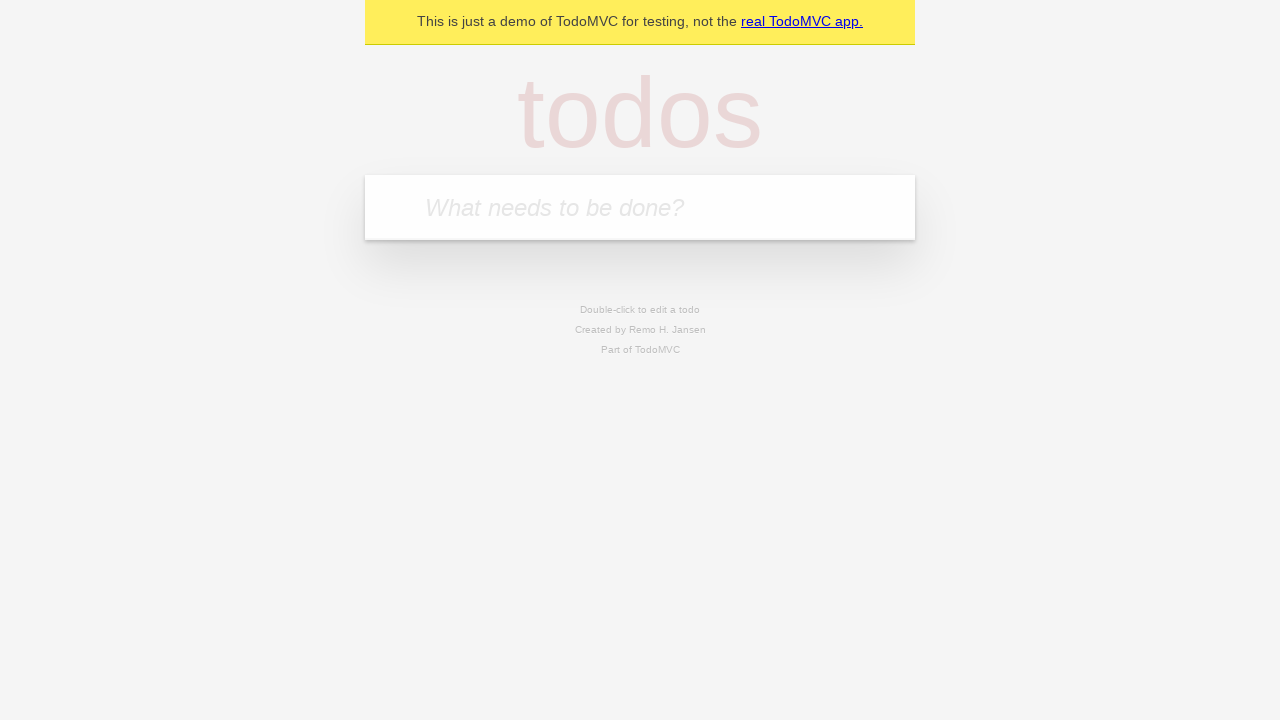

Filled todo input with 'buy some cheese' on internal:attr=[placeholder="What needs to be done?"i]
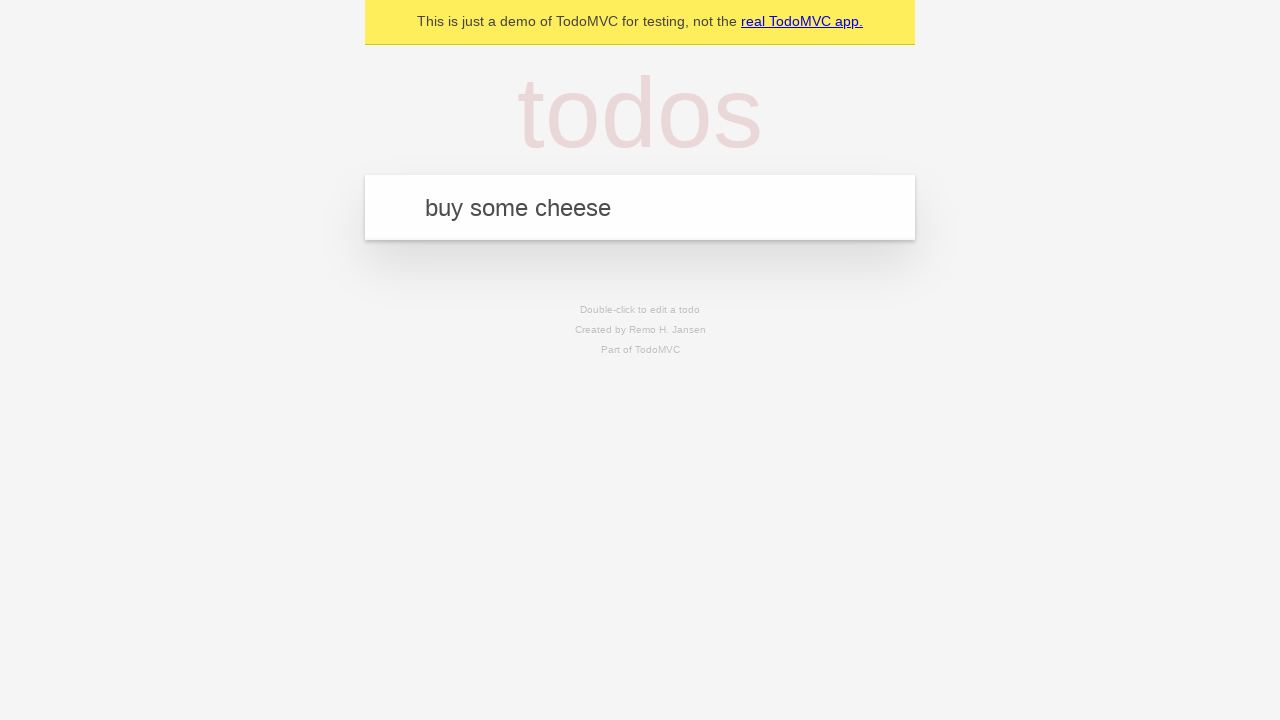

Pressed Enter to create first todo on internal:attr=[placeholder="What needs to be done?"i]
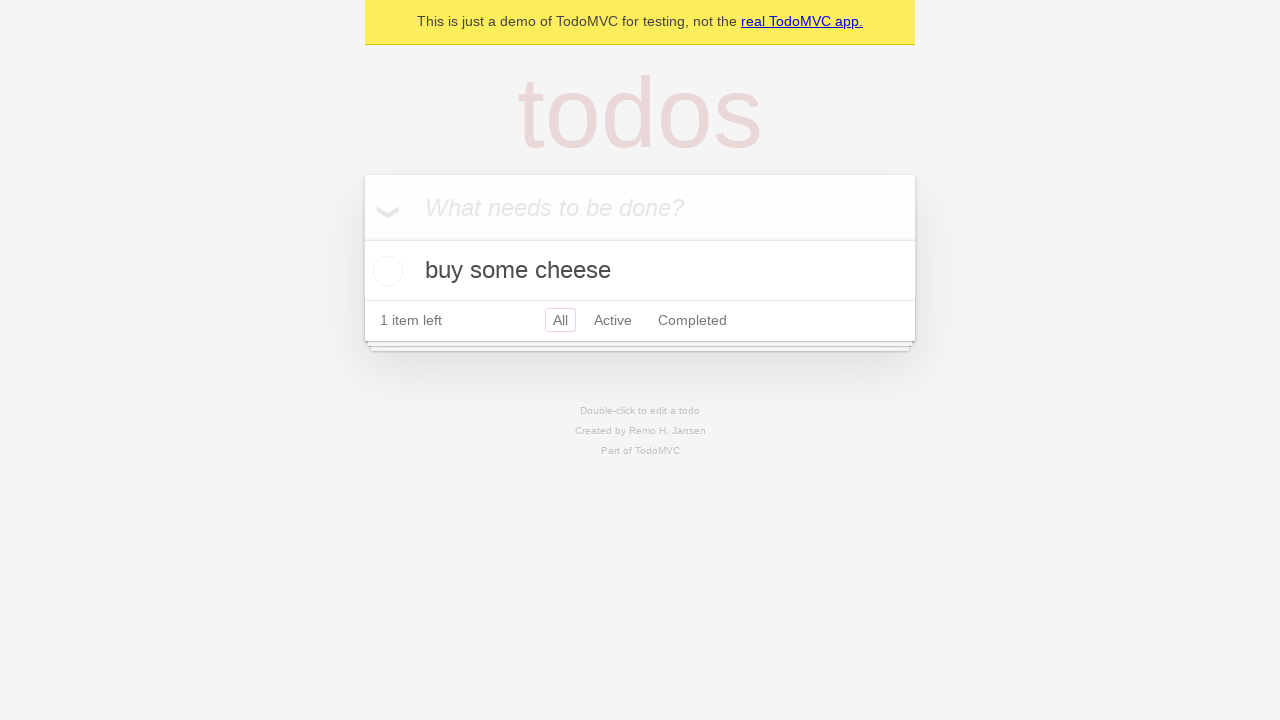

Filled todo input with 'feed the cat' on internal:attr=[placeholder="What needs to be done?"i]
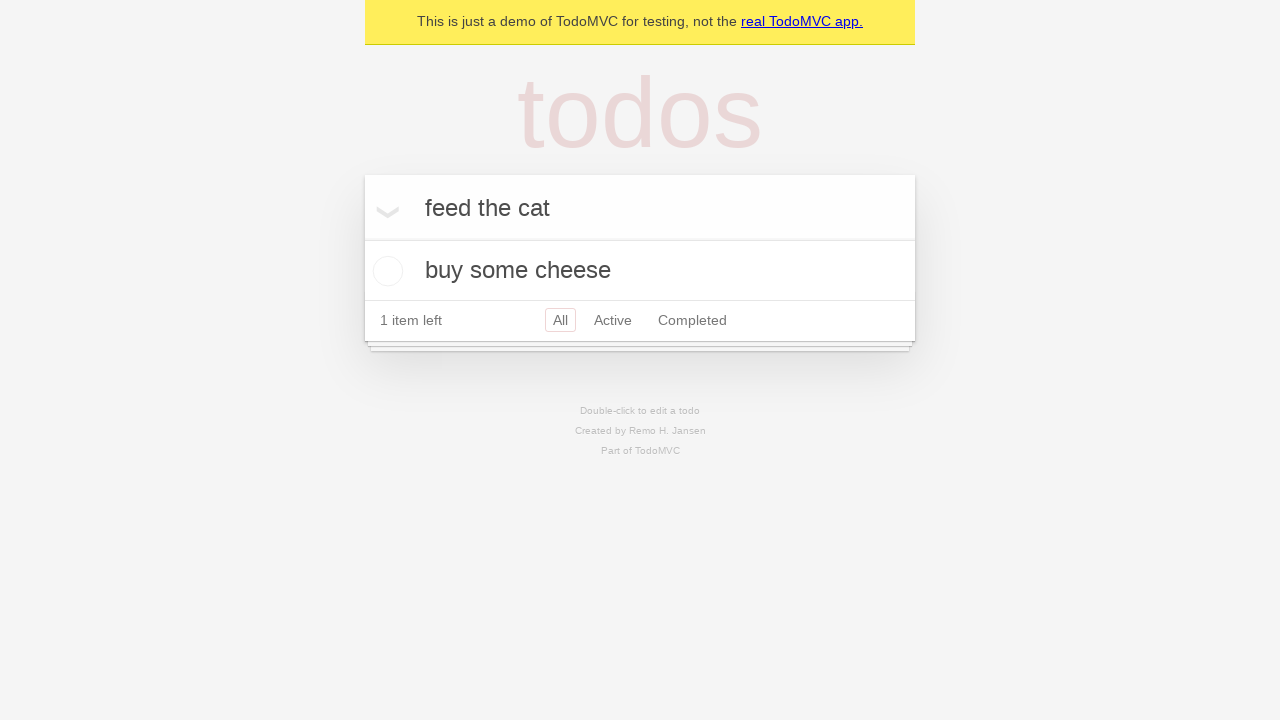

Pressed Enter to create second todo on internal:attr=[placeholder="What needs to be done?"i]
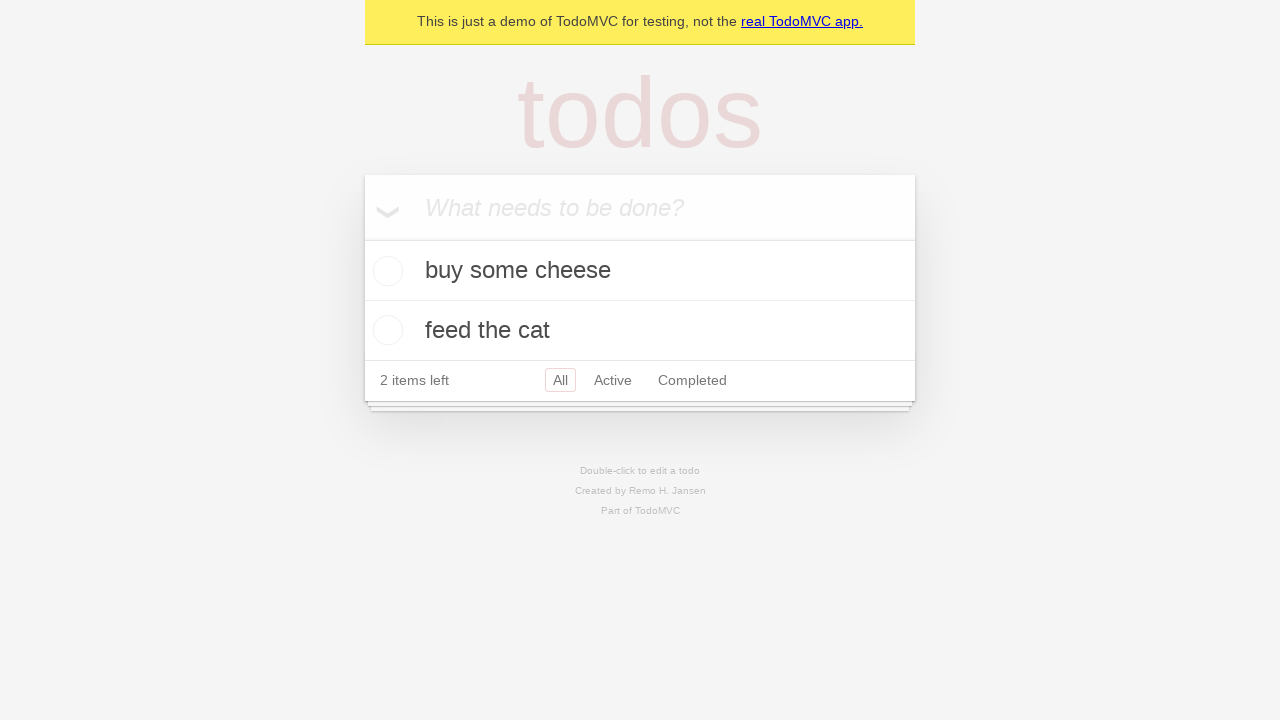

Filled todo input with 'book a doctors appointment' on internal:attr=[placeholder="What needs to be done?"i]
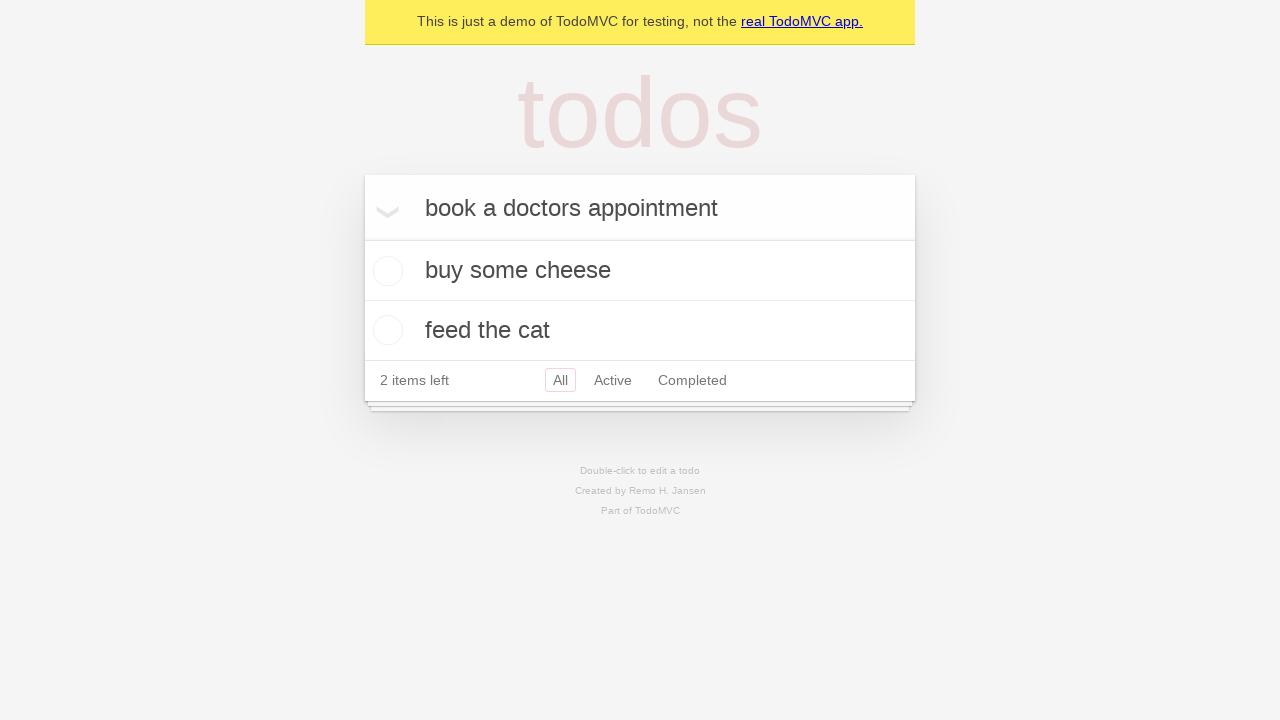

Pressed Enter to create third todo on internal:attr=[placeholder="What needs to be done?"i]
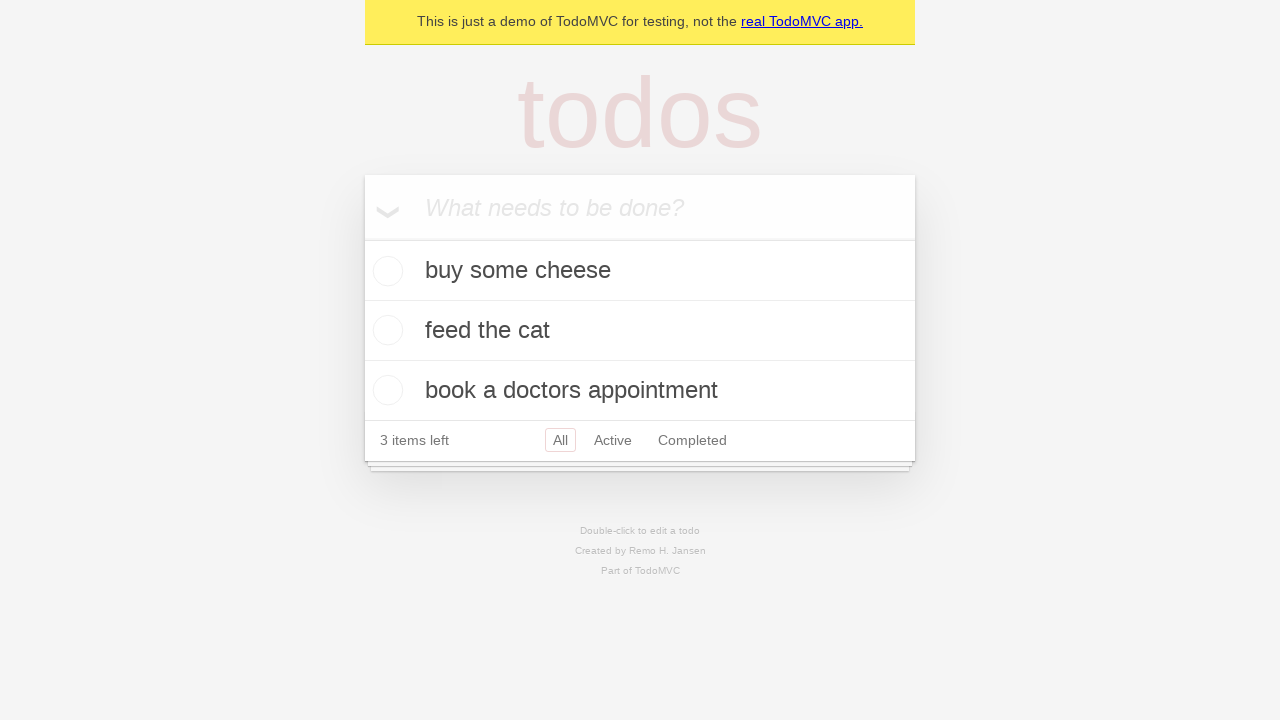

Double-clicked second todo item to enter edit mode at (640, 331) on internal:testid=[data-testid="todo-item"s] >> nth=1
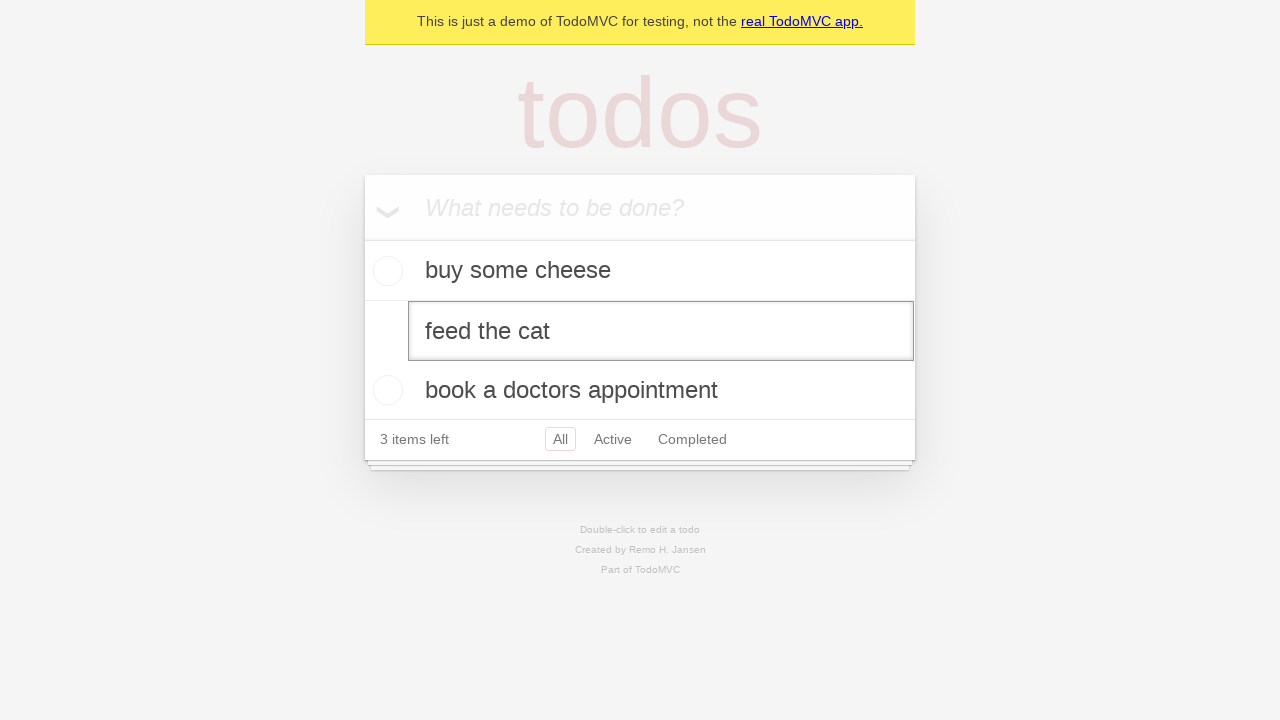

Cleared the todo text field by filling with empty string on internal:testid=[data-testid="todo-item"s] >> nth=1 >> internal:role=textbox[nam
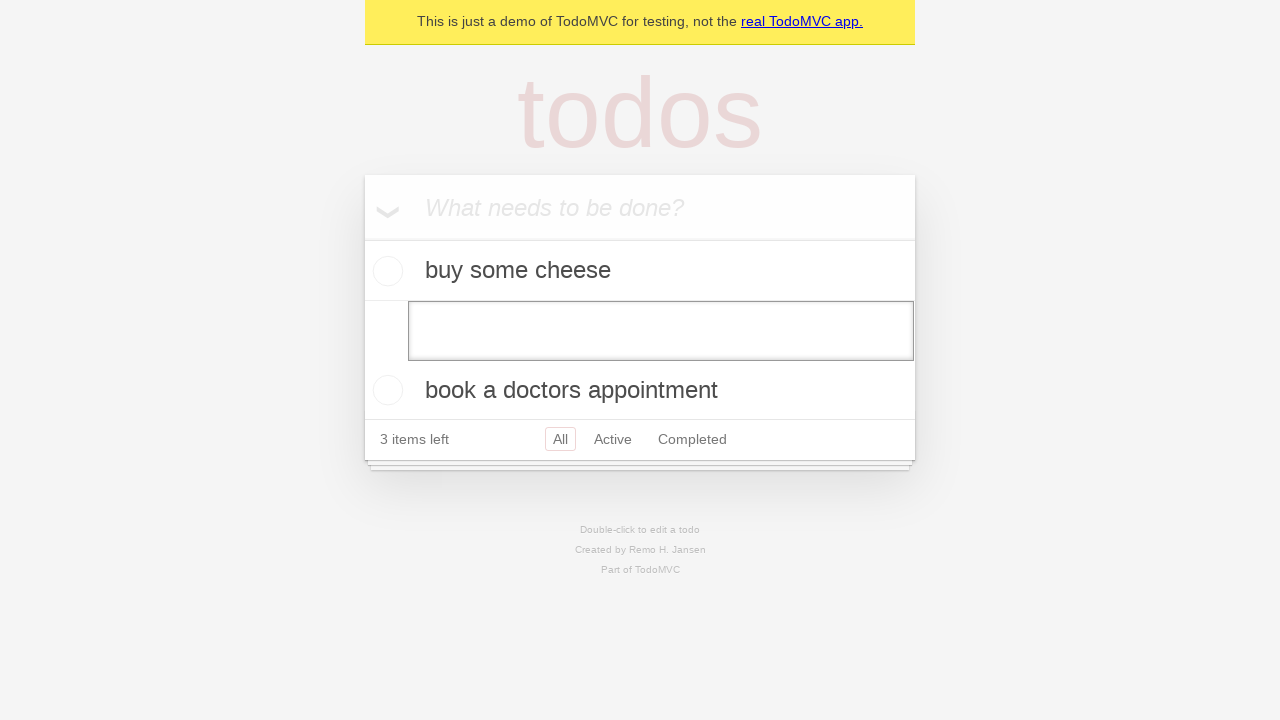

Pressed Enter to submit the empty text, removing the todo item on internal:testid=[data-testid="todo-item"s] >> nth=1 >> internal:role=textbox[nam
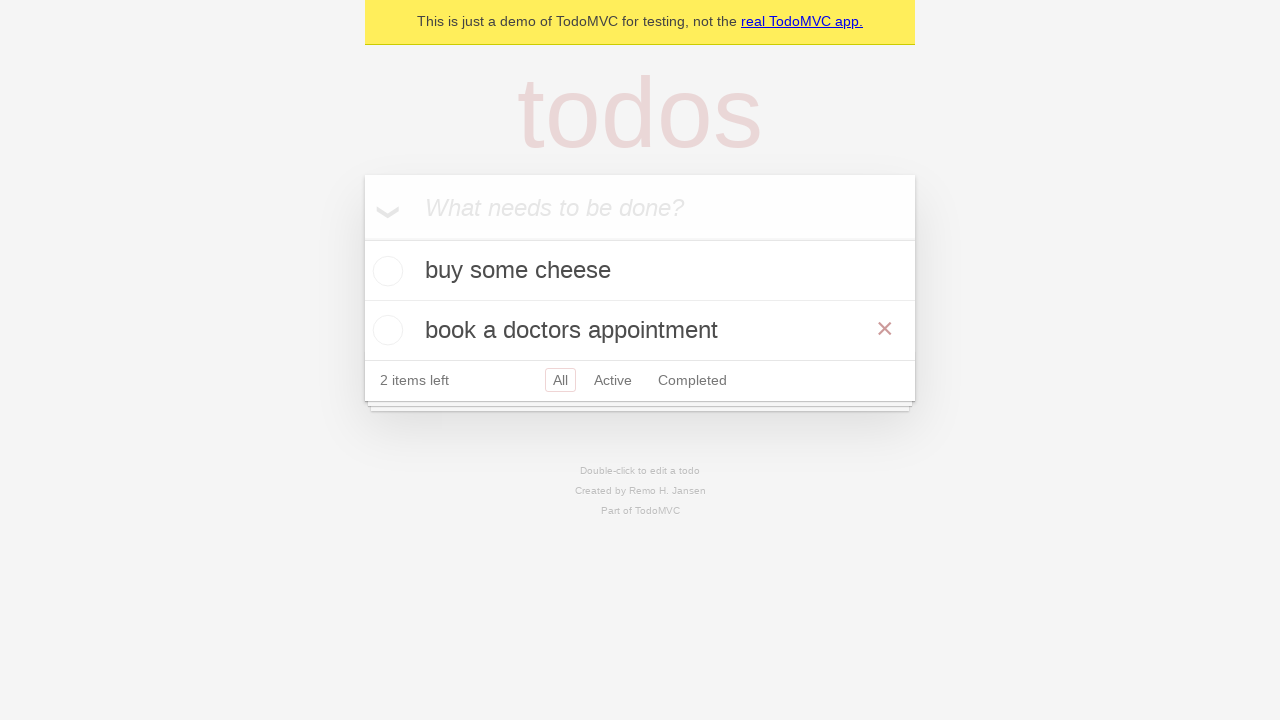

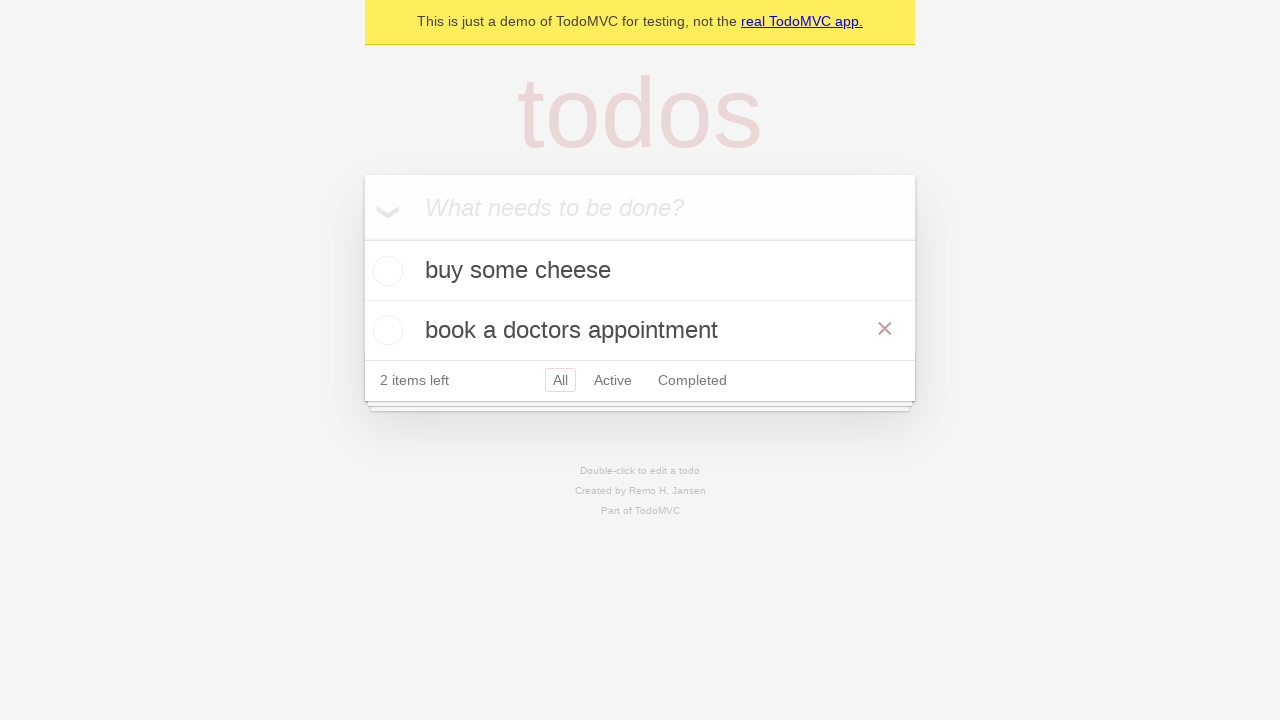